Clicks on the Privacy FAQ tab

Starting URL: https://github.com/features/copilot

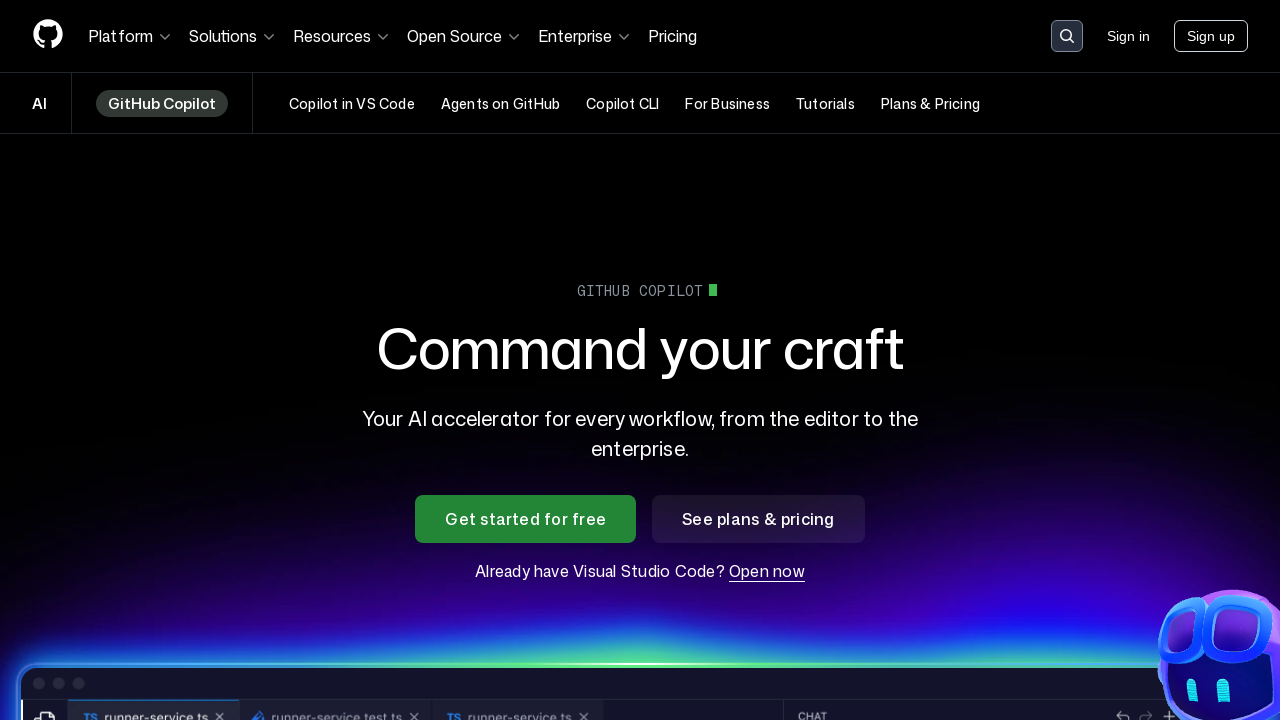

Waited for Privacy FAQ tab to be present
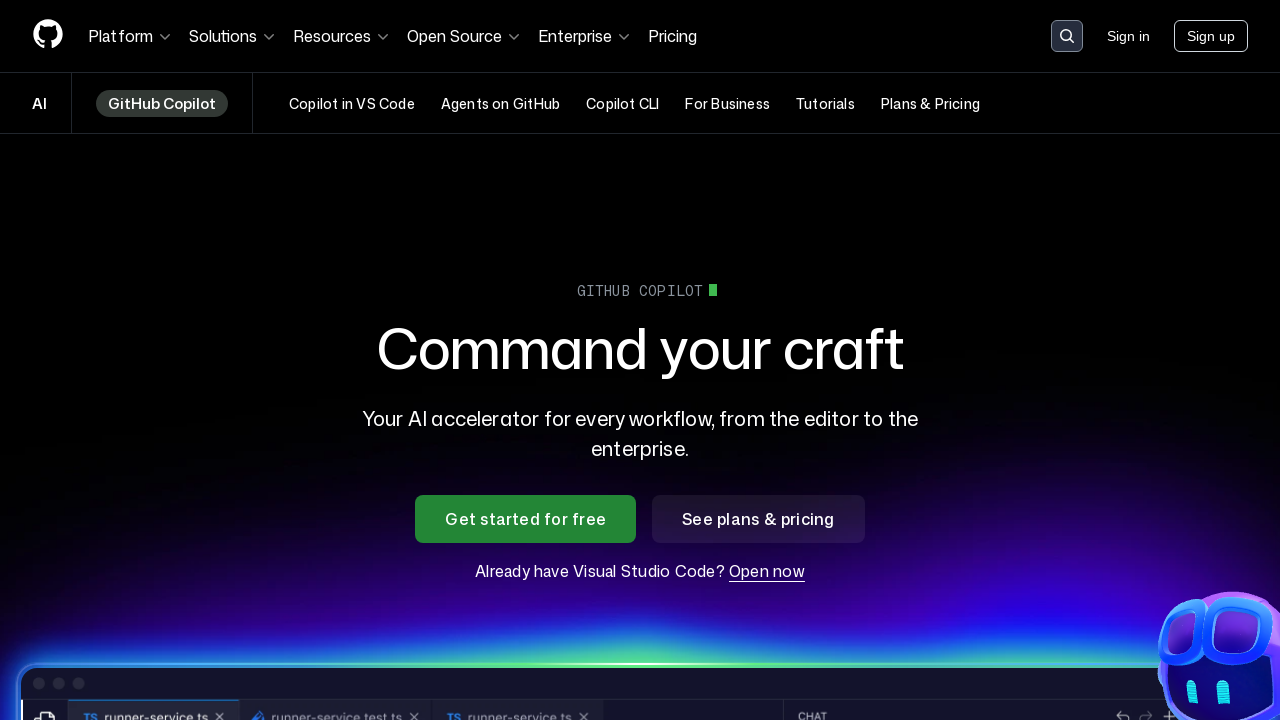

Clicked on the Privacy FAQ tab at (197, 360) on [data-testid='FAQGroup-tab-3']
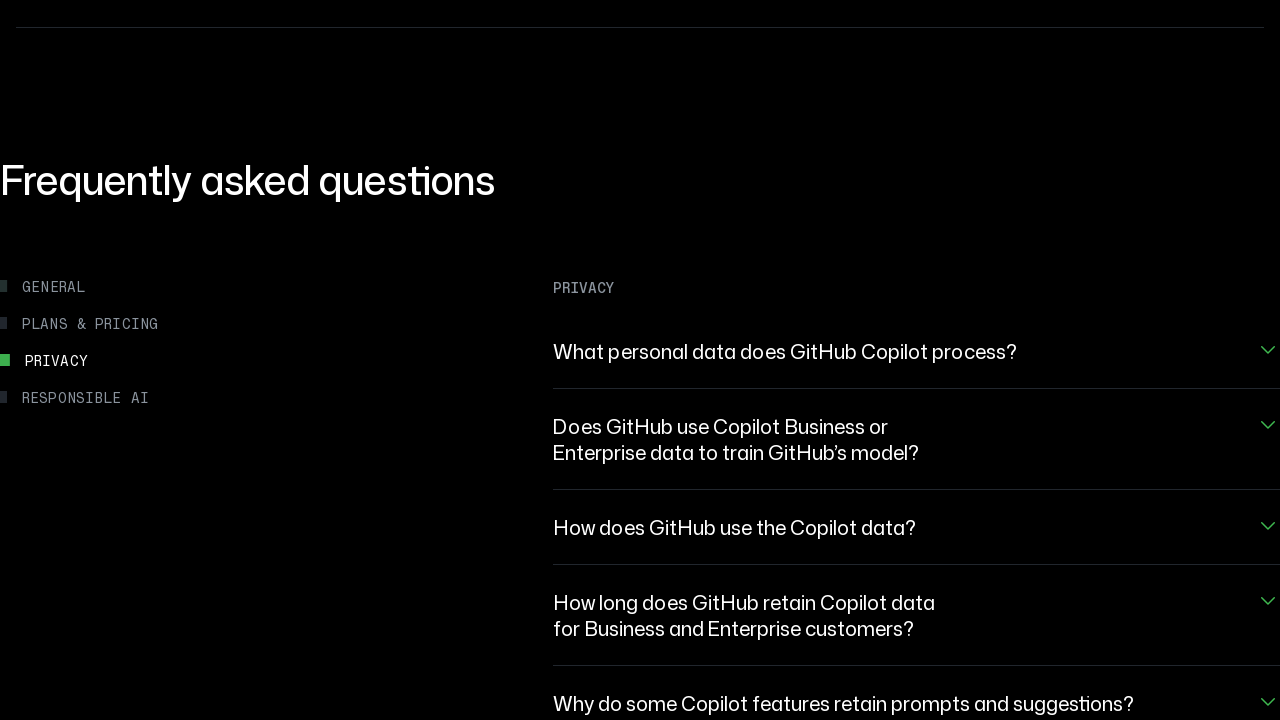

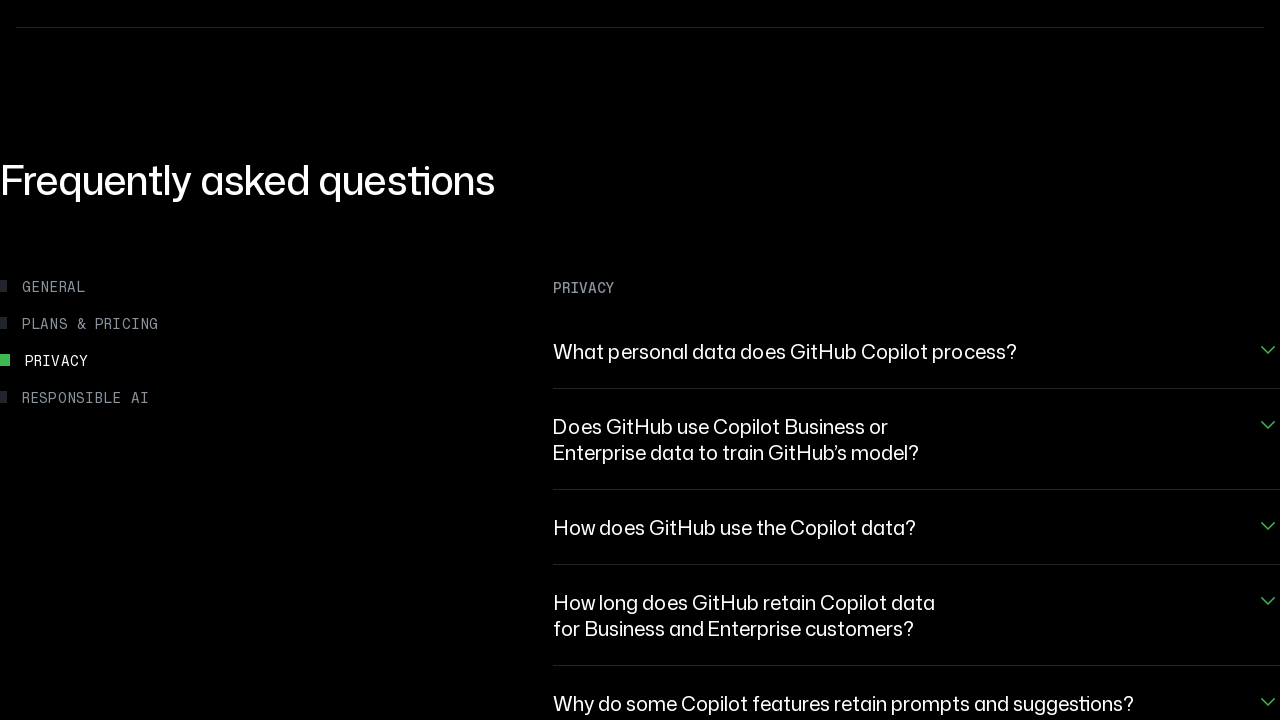